Fills out a web form with personal information including name, job title, education level, checkbox selections, and date, then submits the form

Starting URL: https://formy-project.herokuapp.com/form

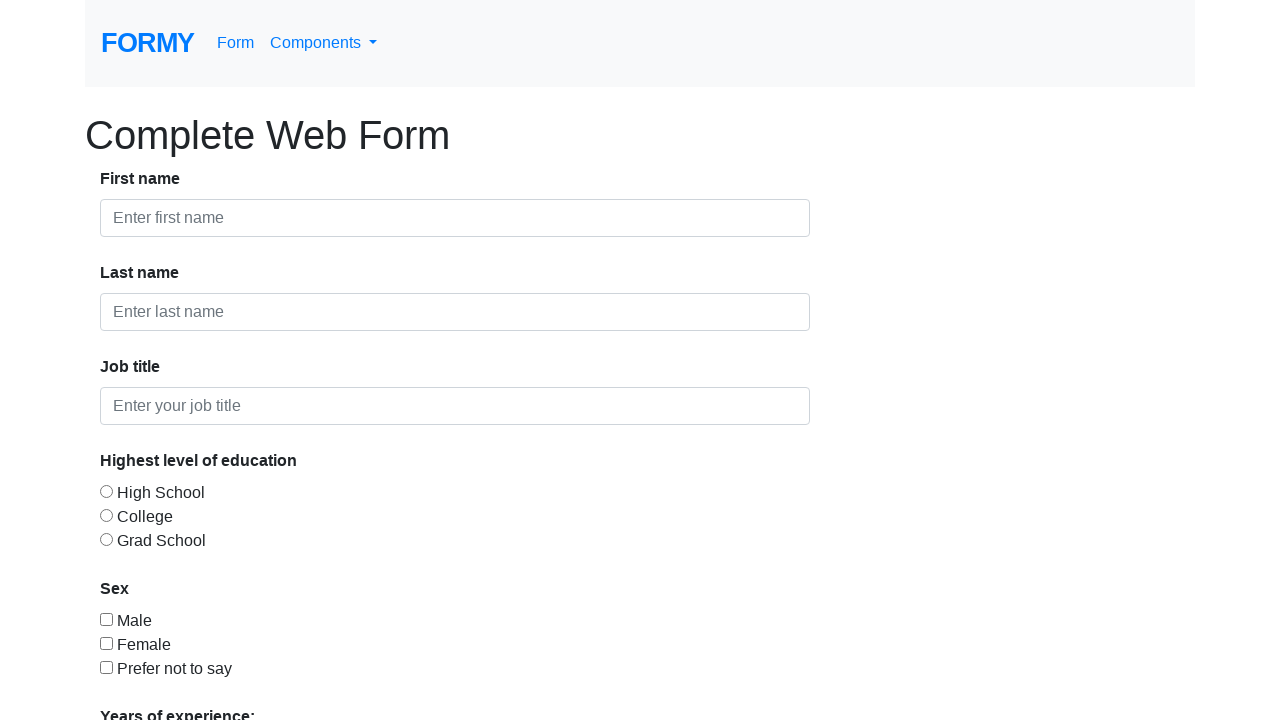

Filled first name field with 'Joe' on #first-name
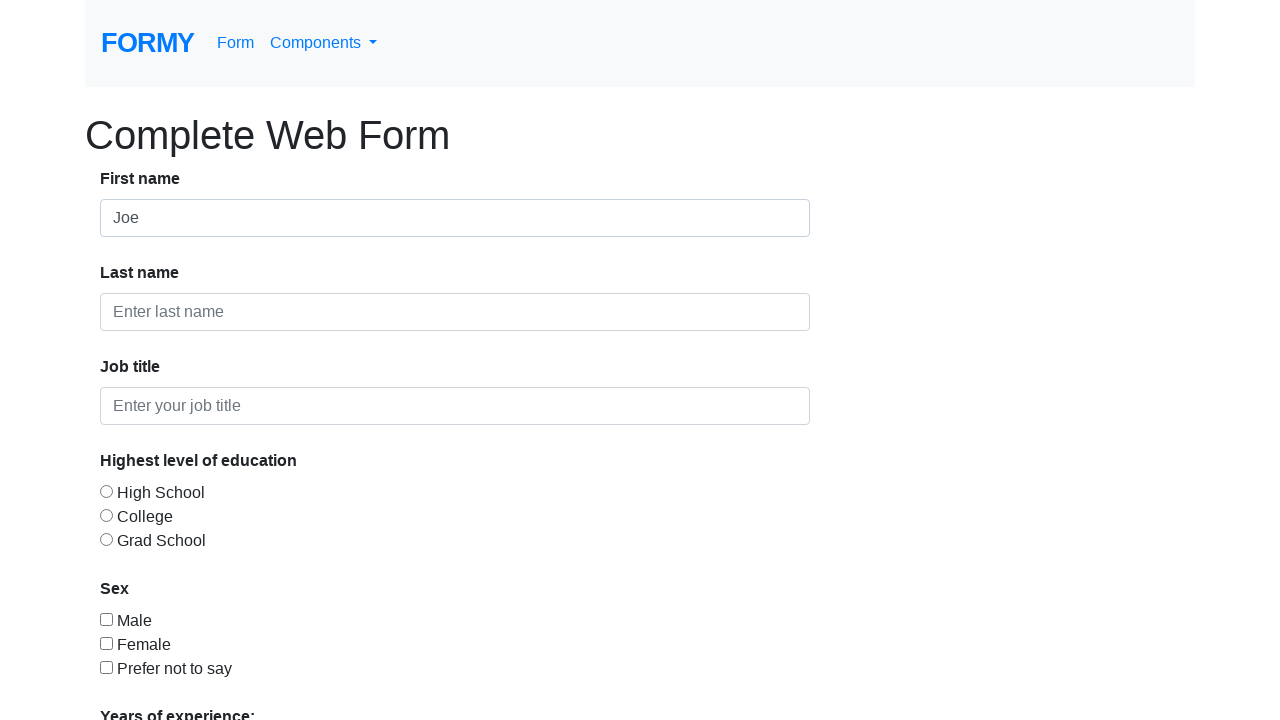

Filled last name field with 'Peric' on #last-name
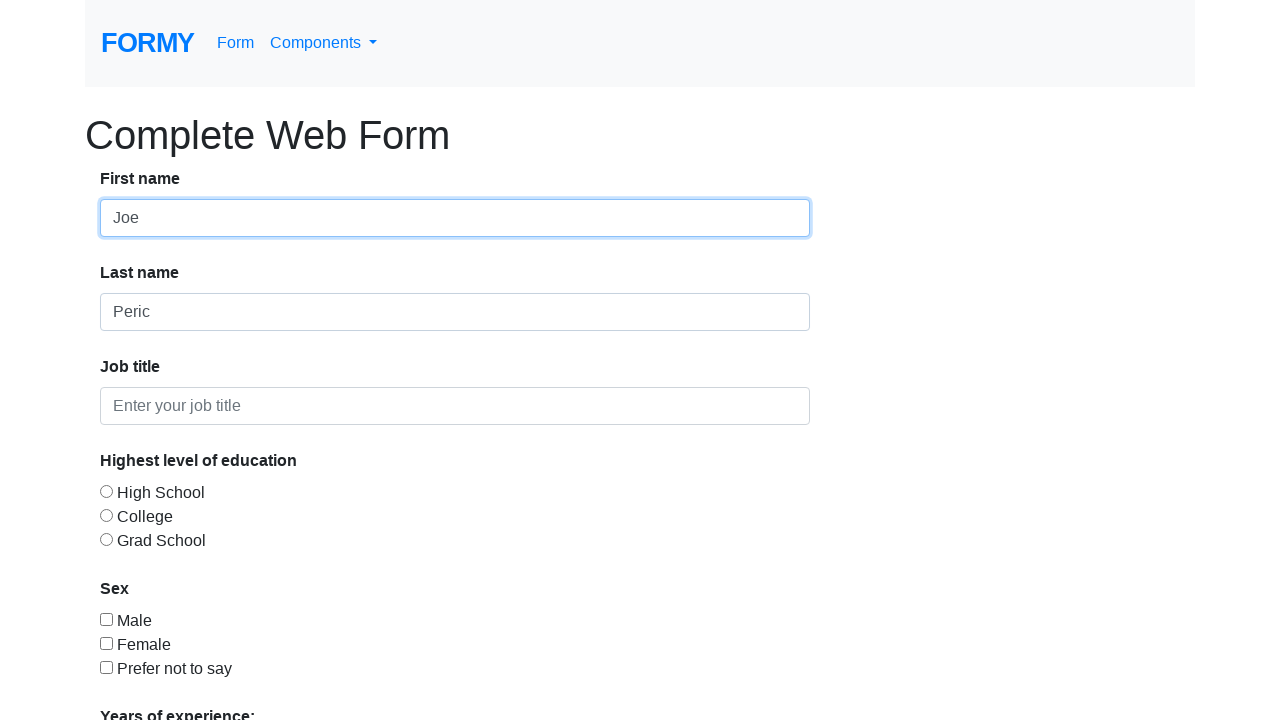

Filled job title field with 'QA Engineer' on #job-title
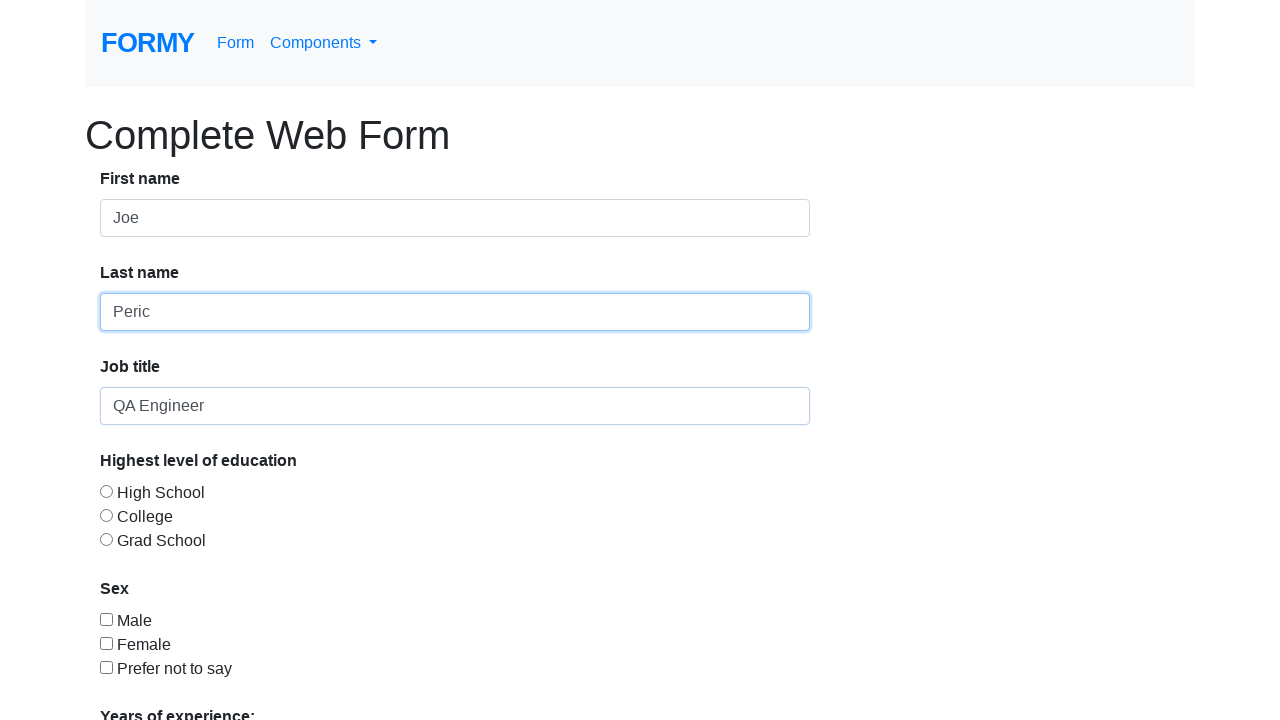

Selected college education level radio button at (106, 515) on #radio-button-2
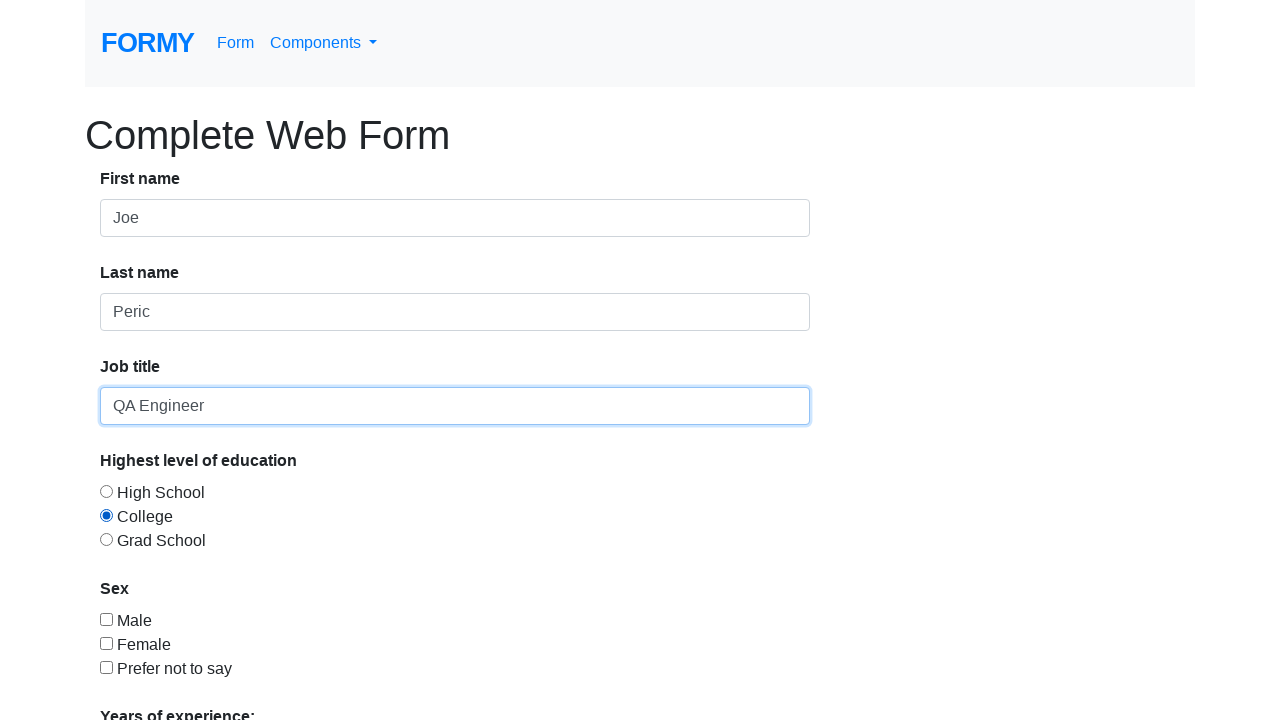

Checked checkbox selection at (106, 619) on #checkbox-1
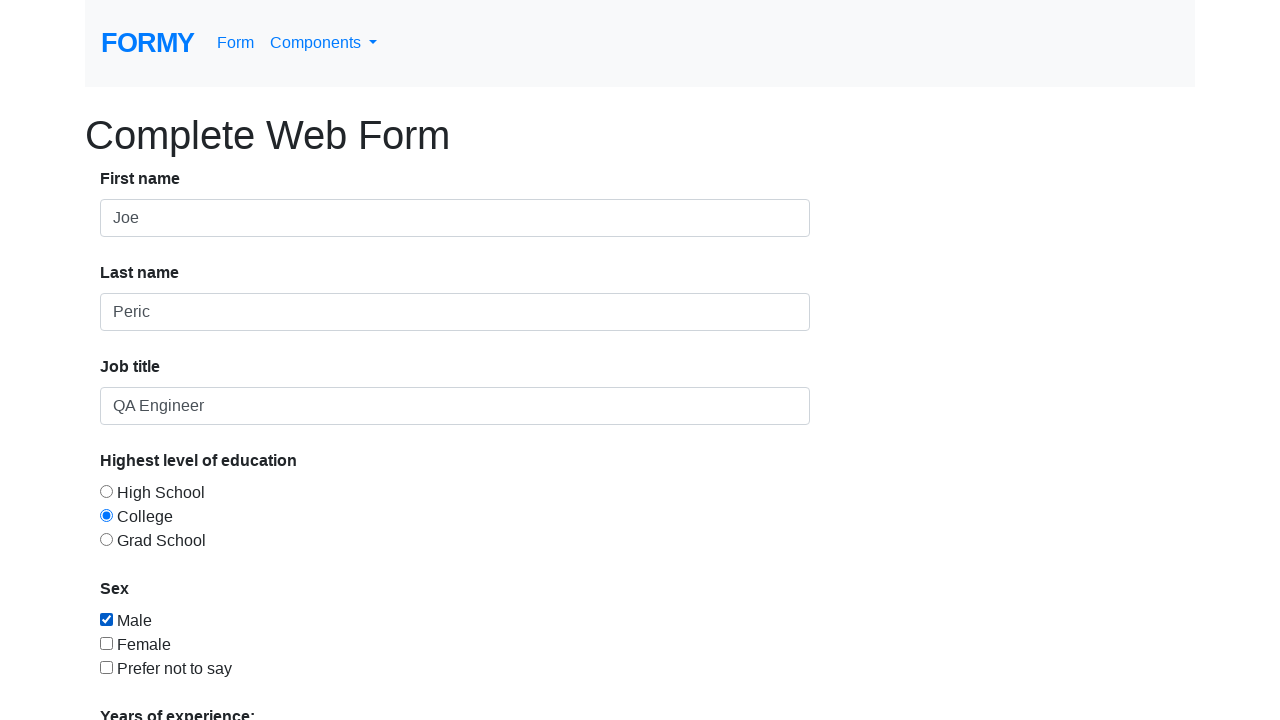

Selected '1' from years of experience dropdown on select#select-menu
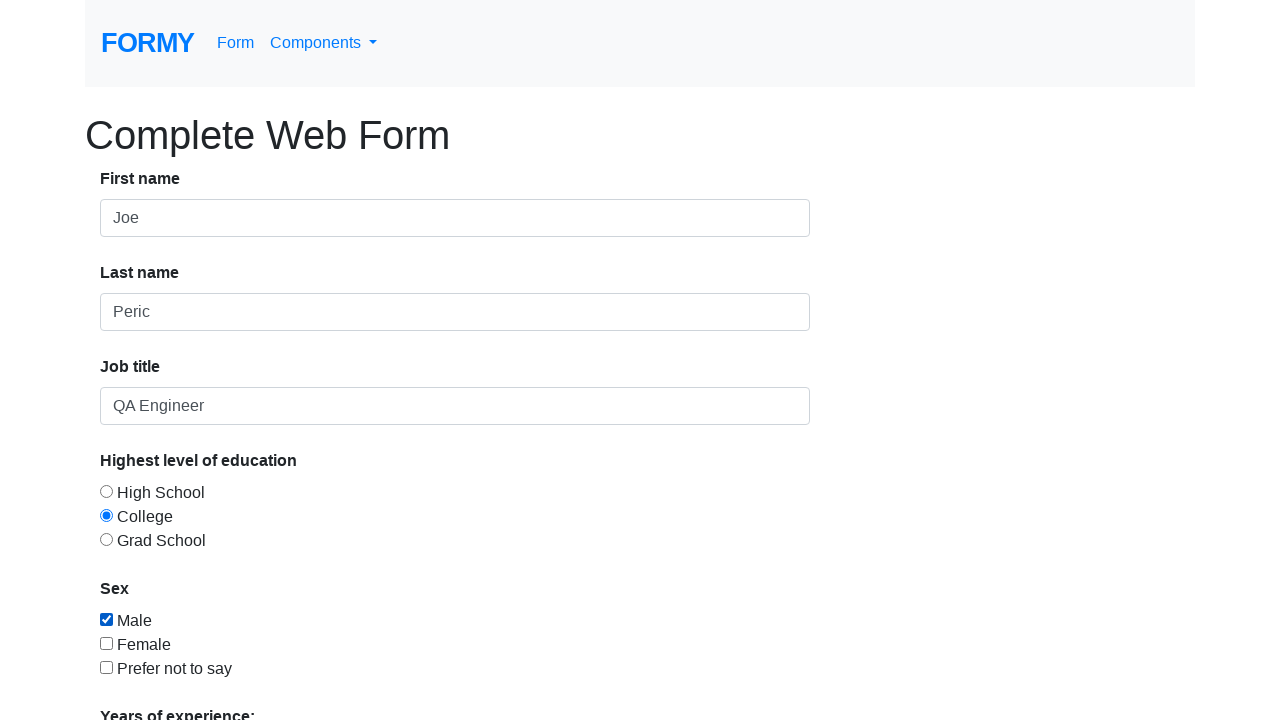

Filled date field with '04/22/1960' on #datepicker
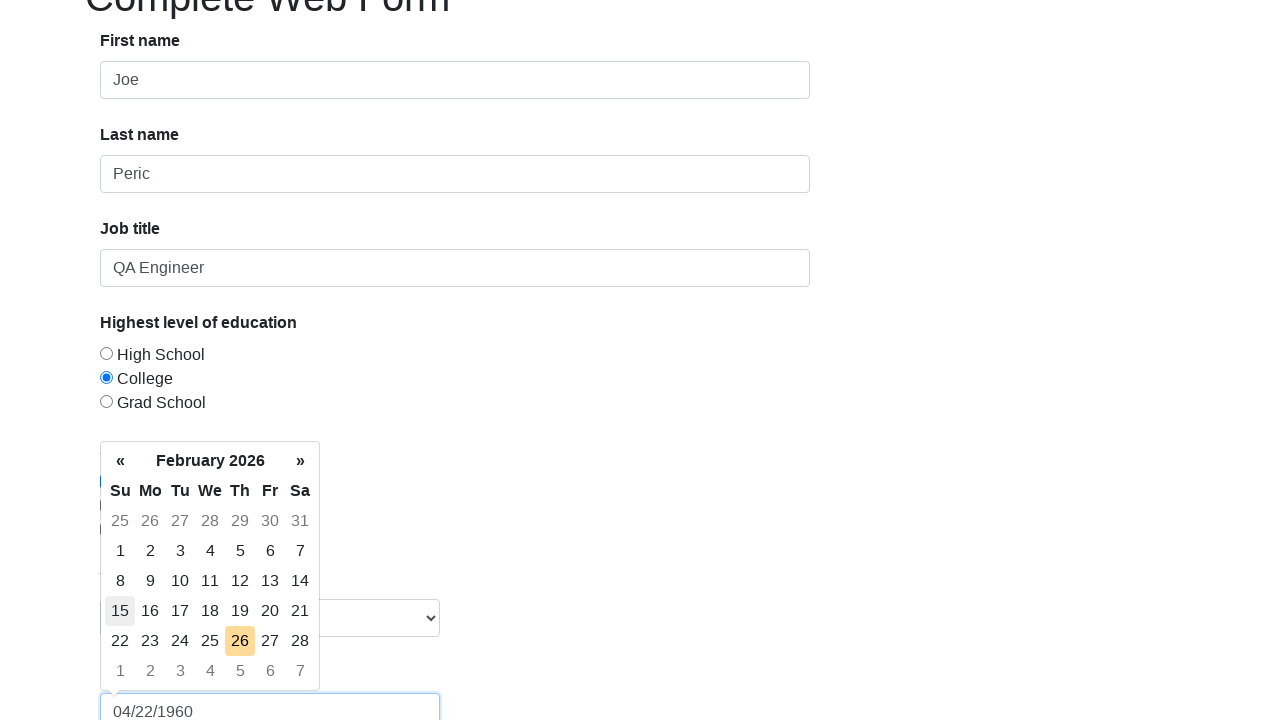

Clicked submit button to submit the form at (148, 680) on a.btn.btn-lg.btn-primary
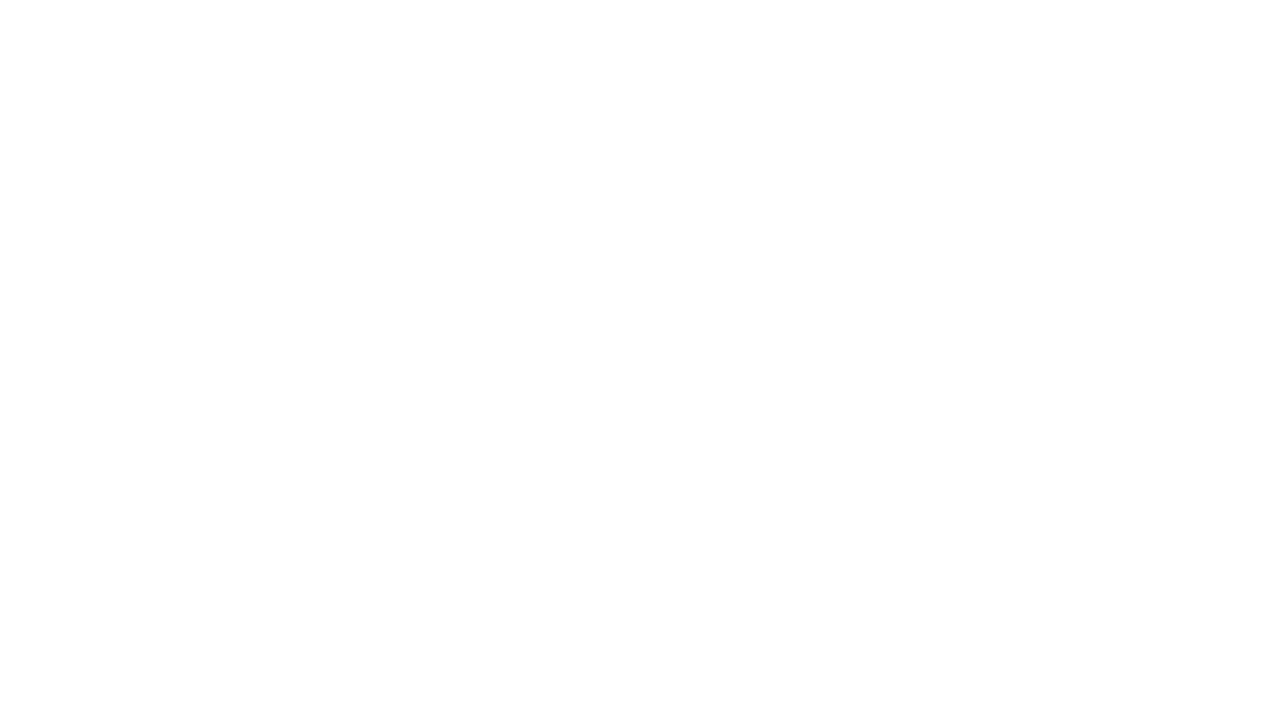

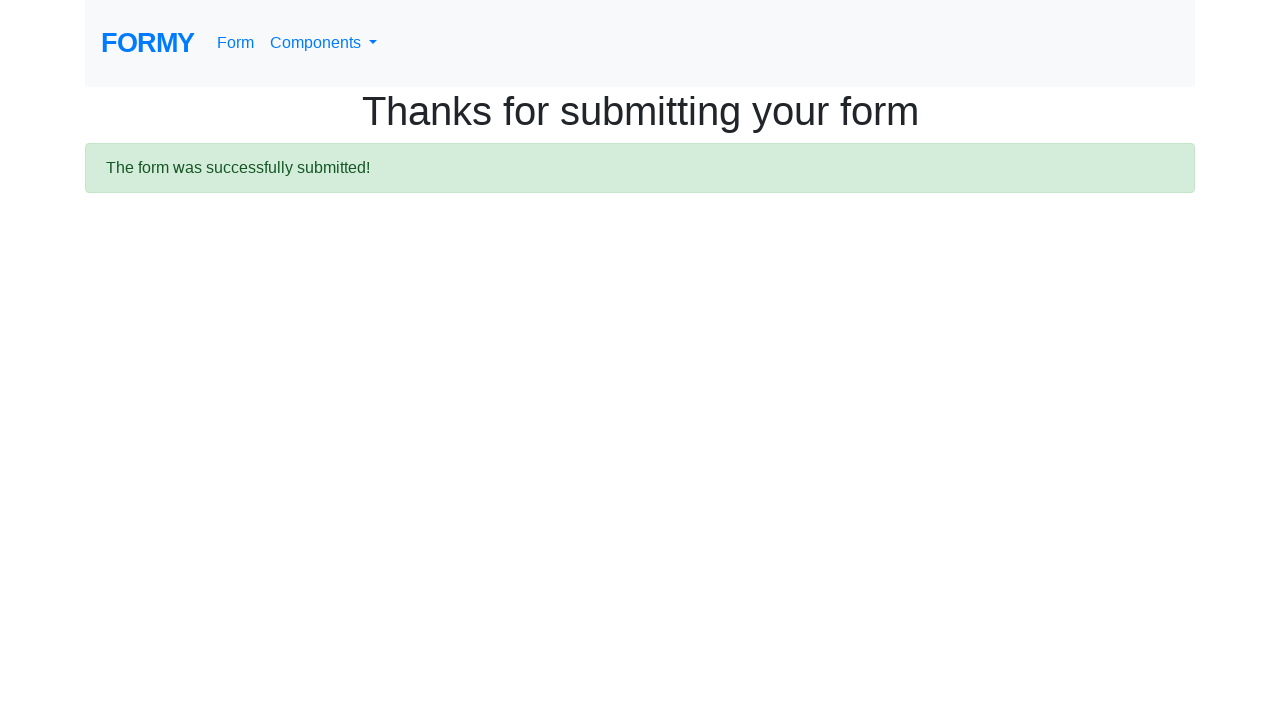